Navigates to Puma India's men's shoes page and verifies the page title matches the expected value for the product category.

Starting URL: https://in.puma.com/in/en/mens/mens-shoes

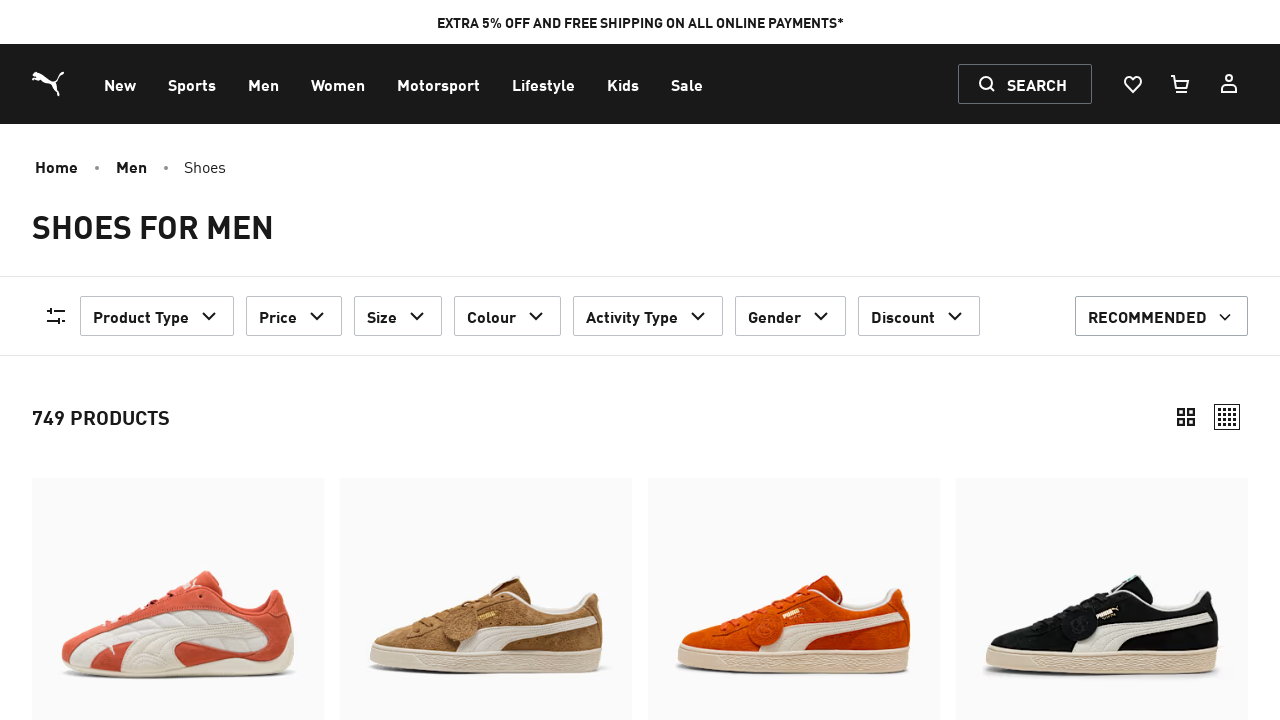

Navigated to Puma India men's shoes page
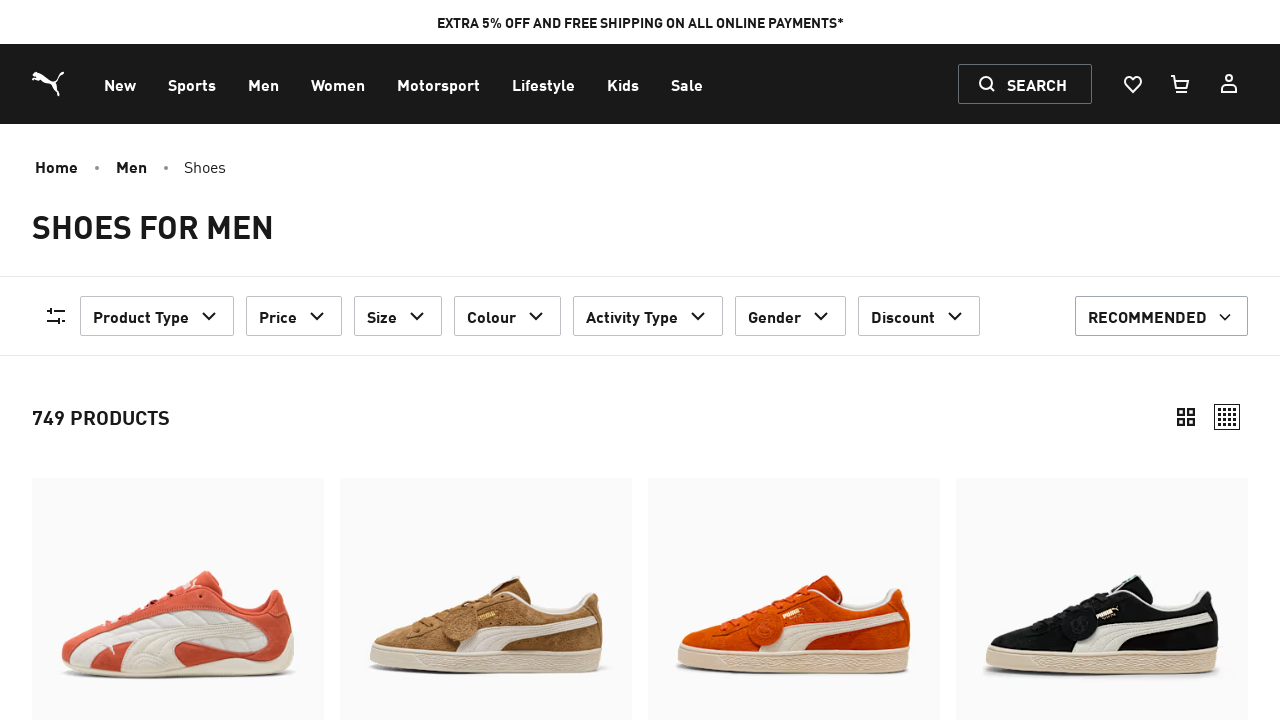

Page content loaded and body element visible
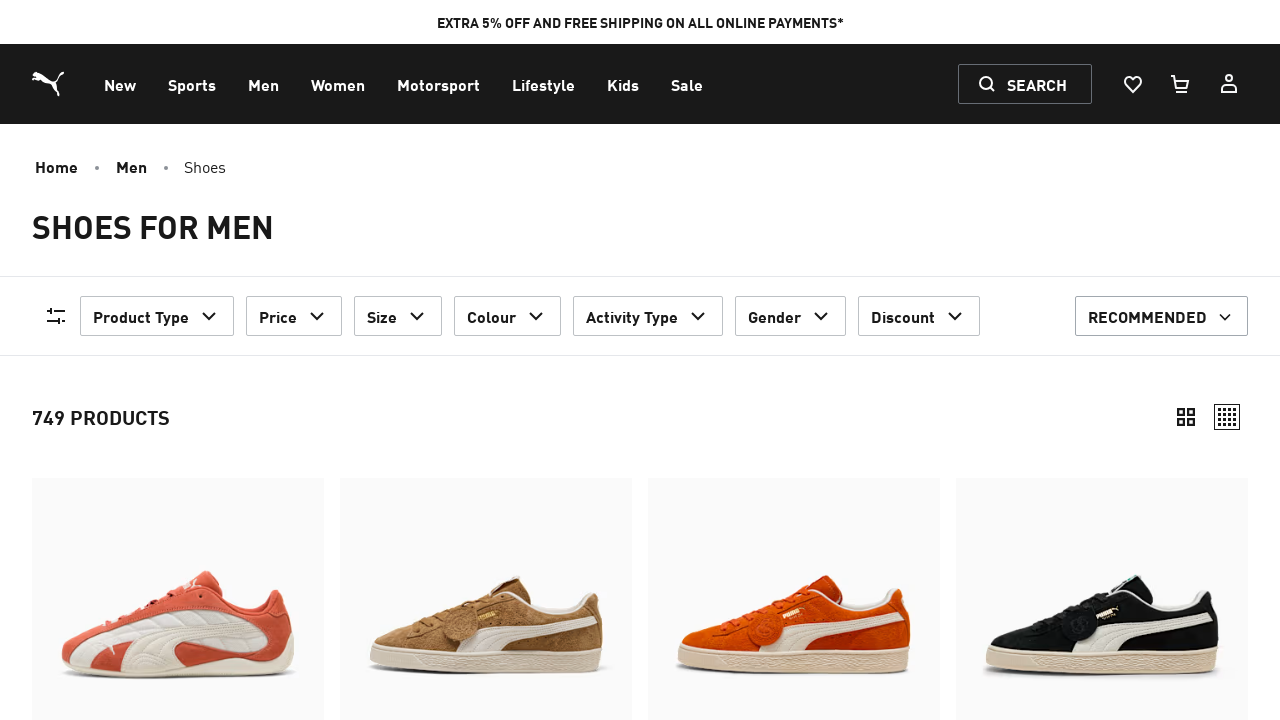

Retrieved page title: 'Men’s Shoes – Buy Best Shoes for Men Online | Casual to Performance | PUMA India'
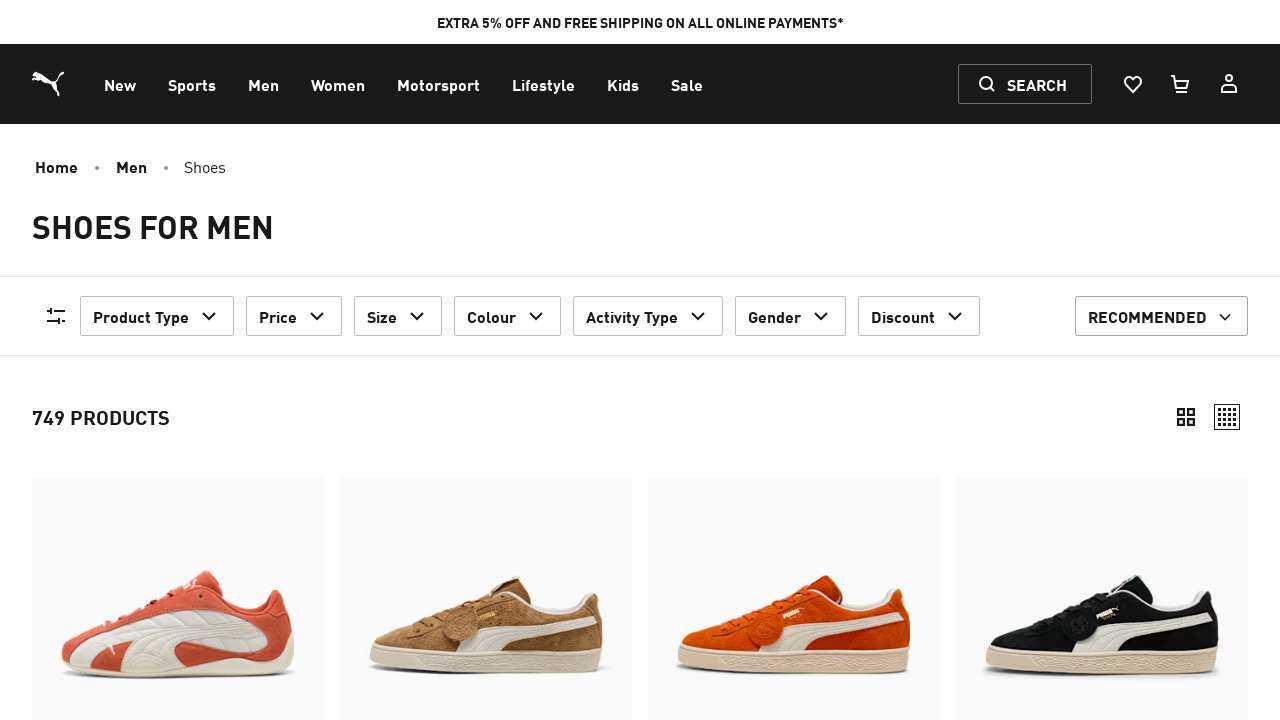

Page title verification failed - expected 'Men's Shoes - Buy 2024 Best Shoes for Men Online at Upto 50% Off' but got 'Men’s Shoes – Buy Best Shoes for Men Online | Casual to Performance | PUMA India'
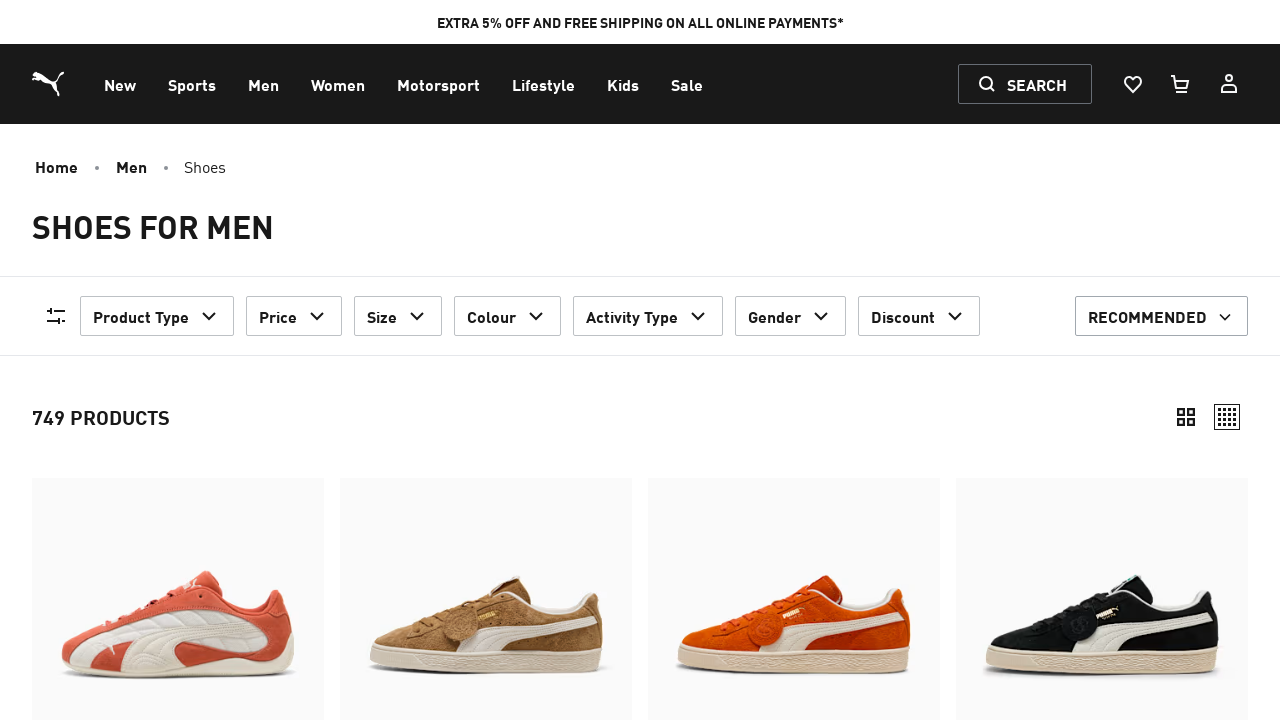

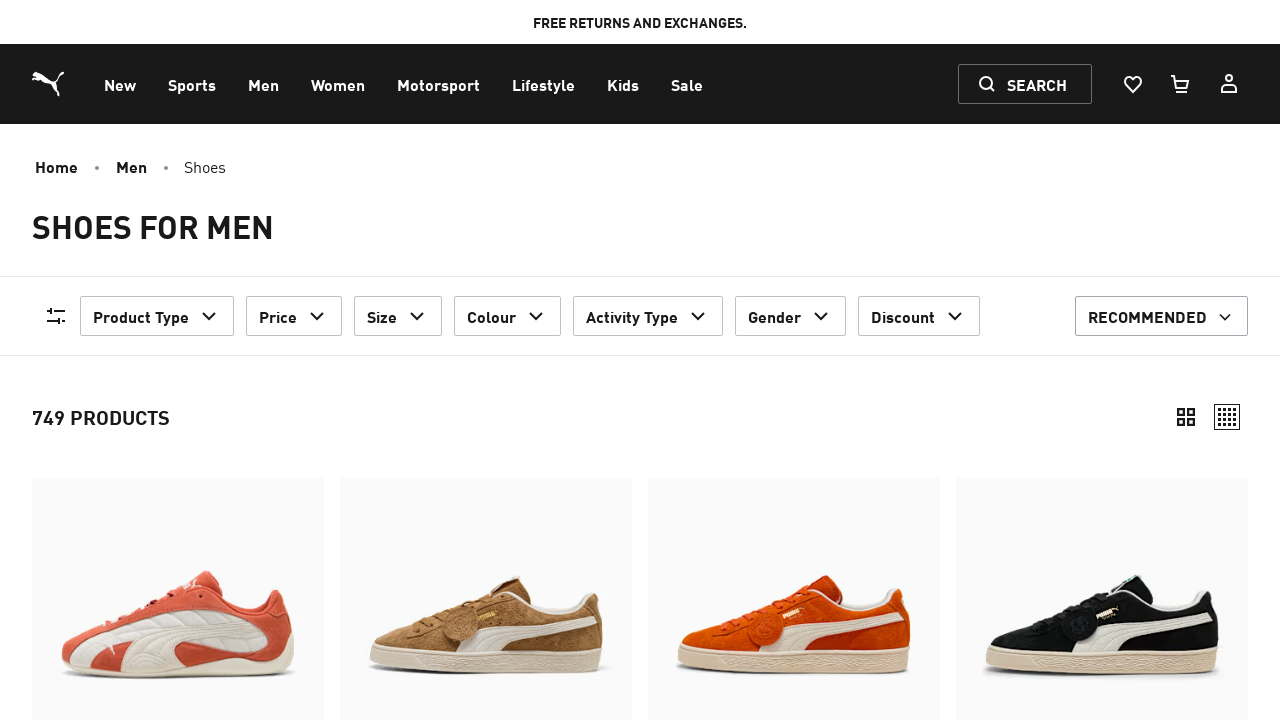